Tests filtering to display all items after filtering by other categories

Starting URL: https://demo.playwright.dev/todomvc

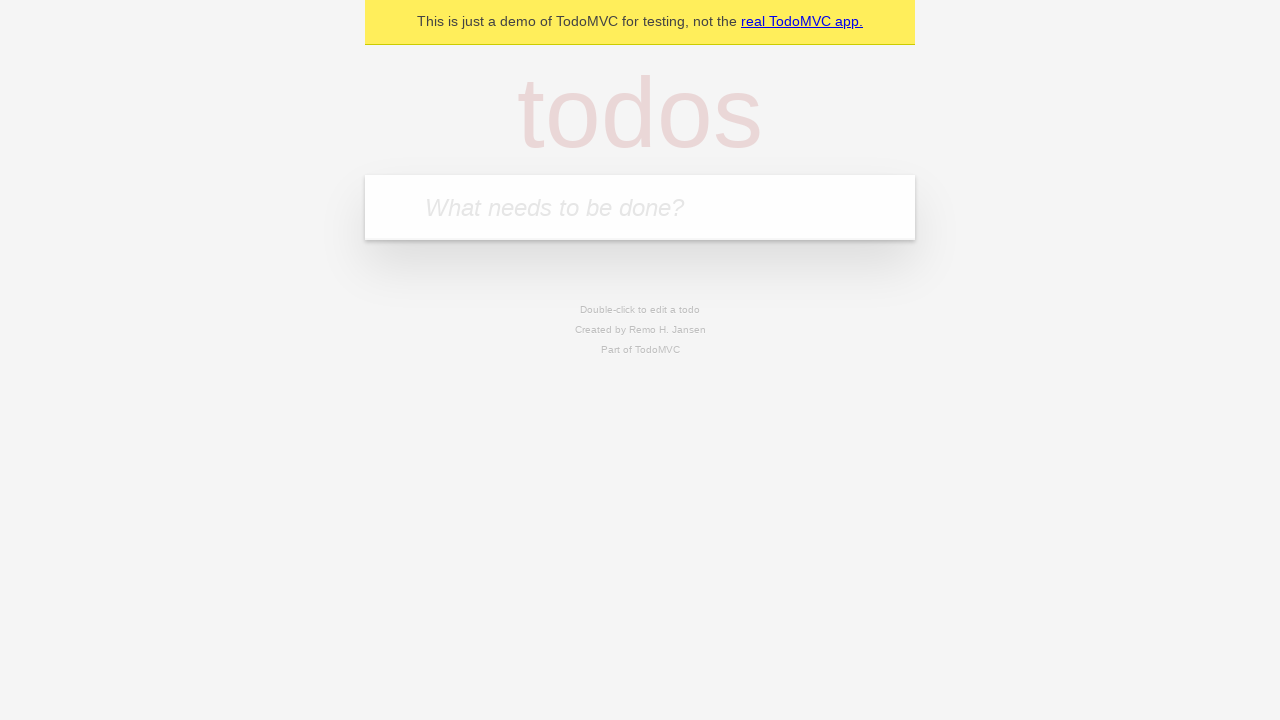

Filled new todo field with 'buy some cheese' on .new-todo
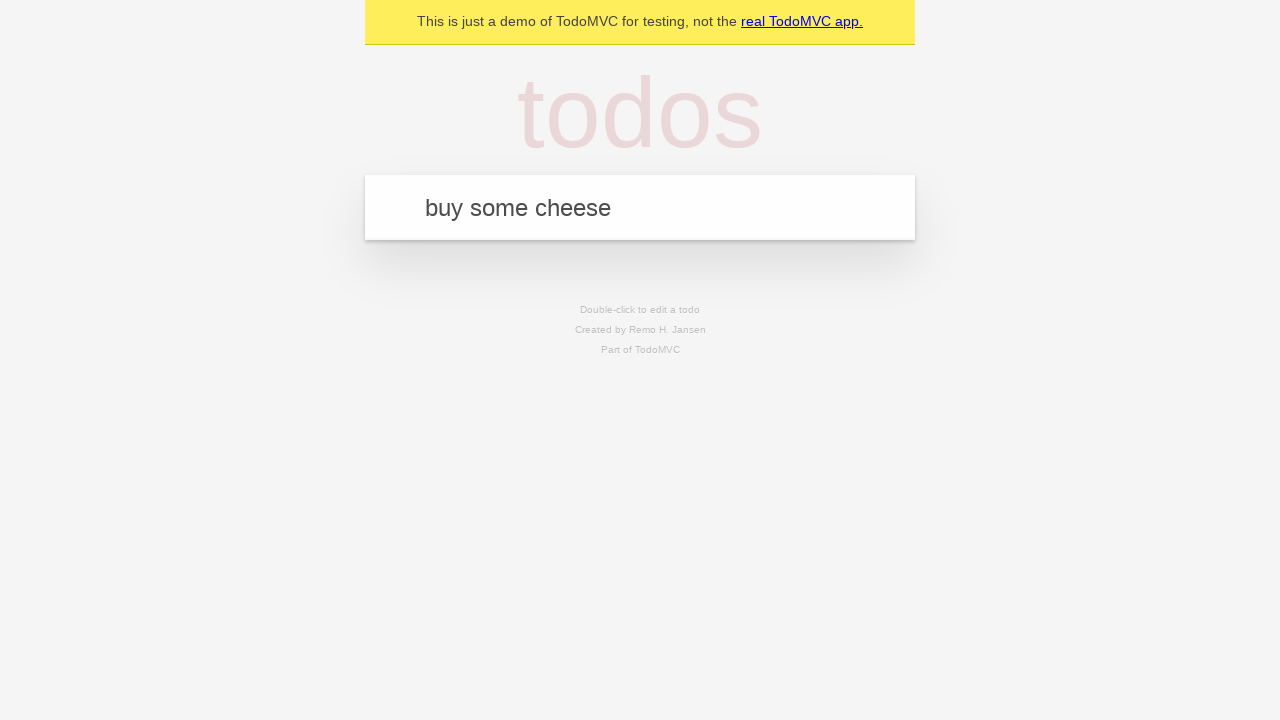

Pressed Enter to create first todo on .new-todo
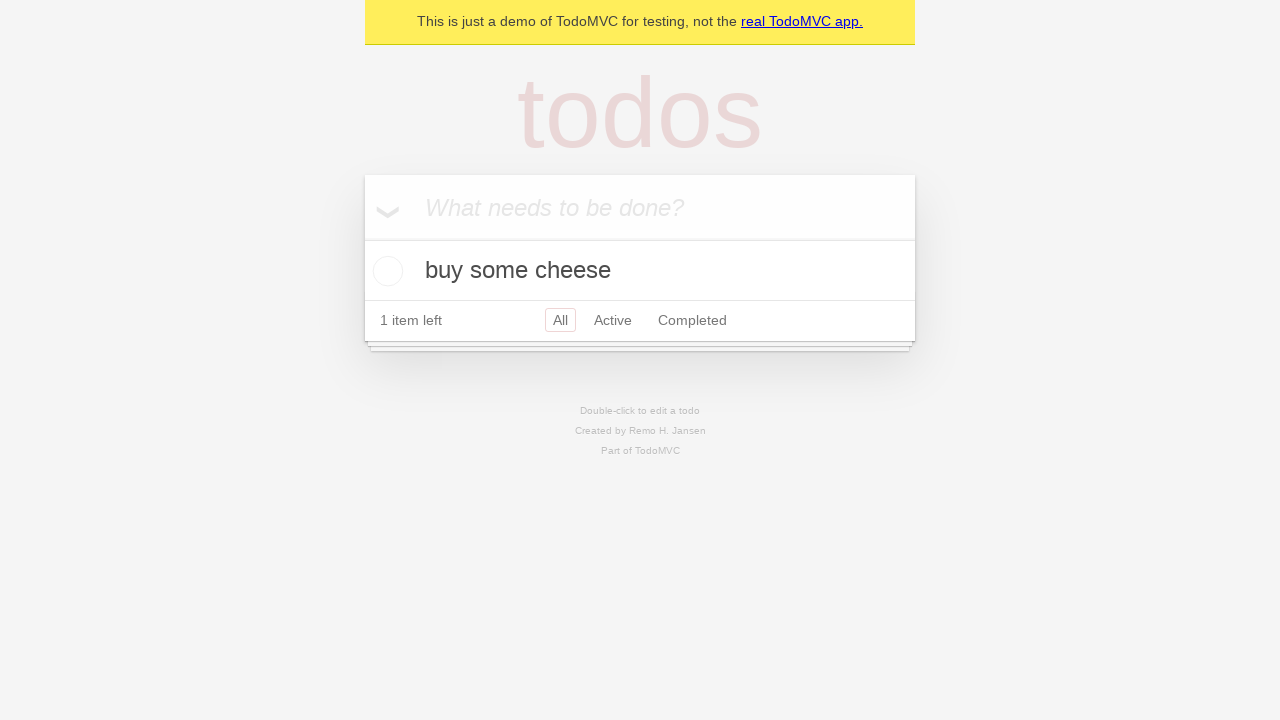

Filled new todo field with 'feed the cat' on .new-todo
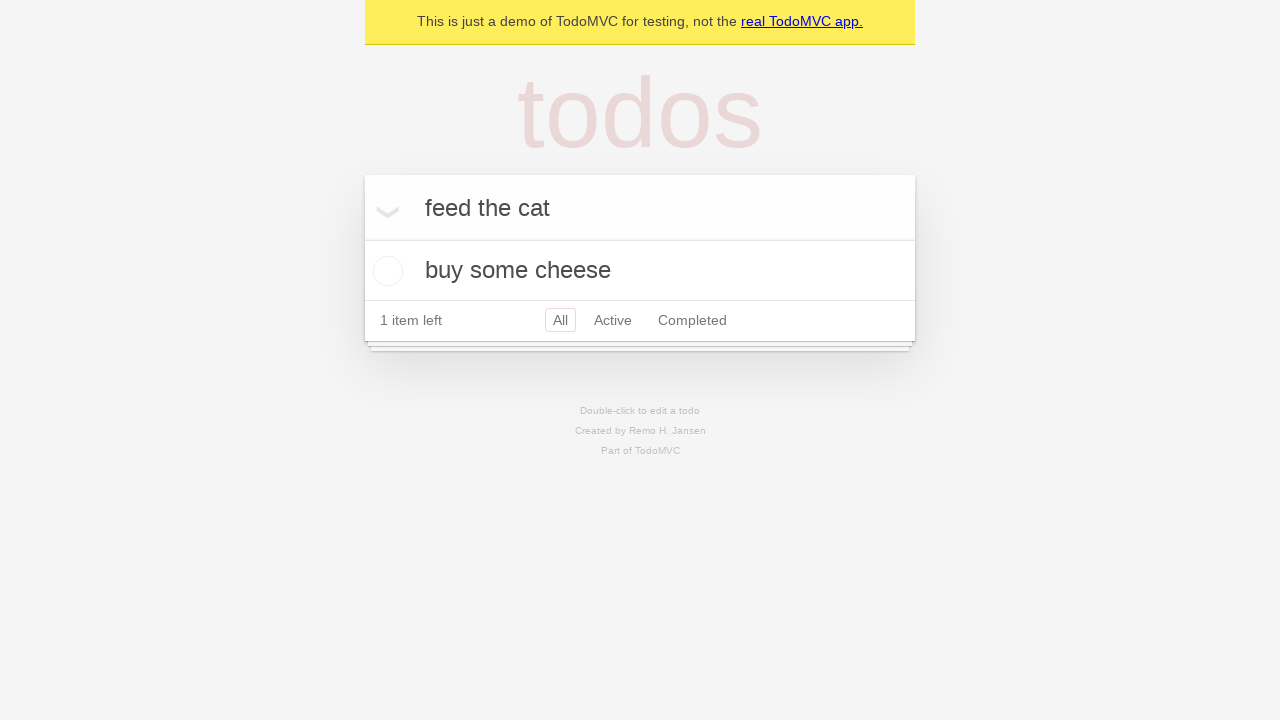

Pressed Enter to create second todo on .new-todo
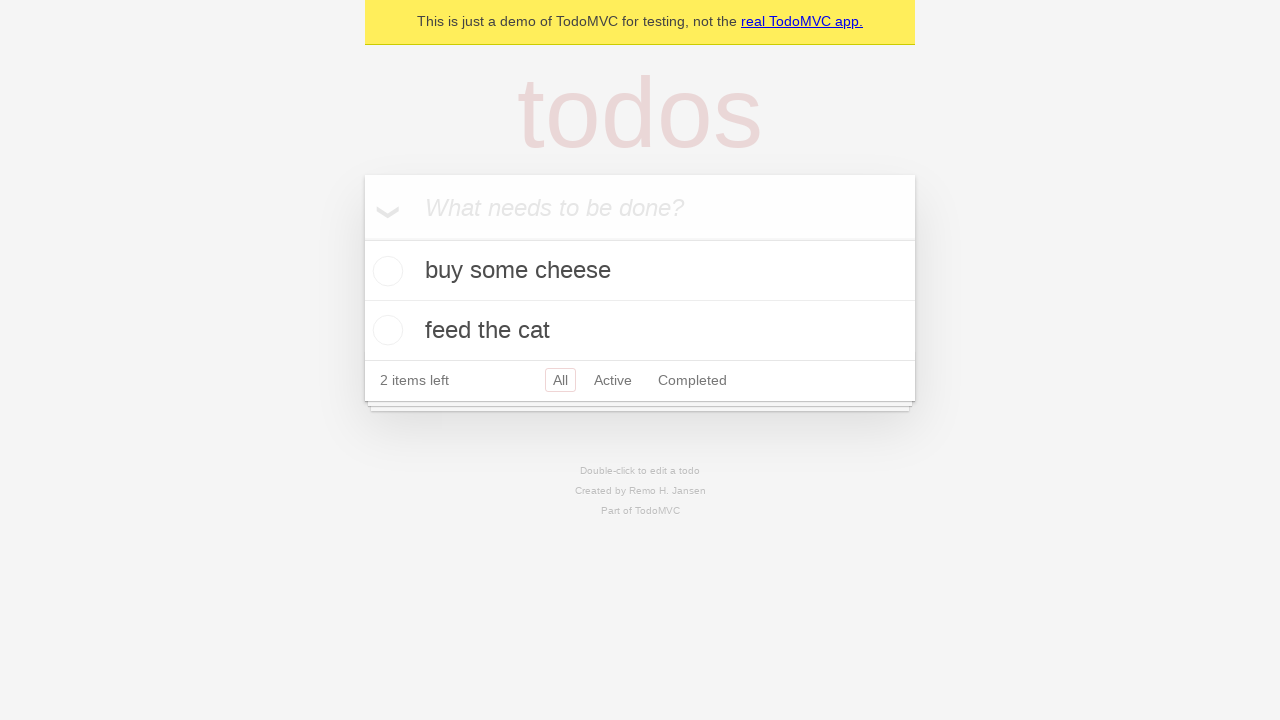

Filled new todo field with 'book a doctors appointment' on .new-todo
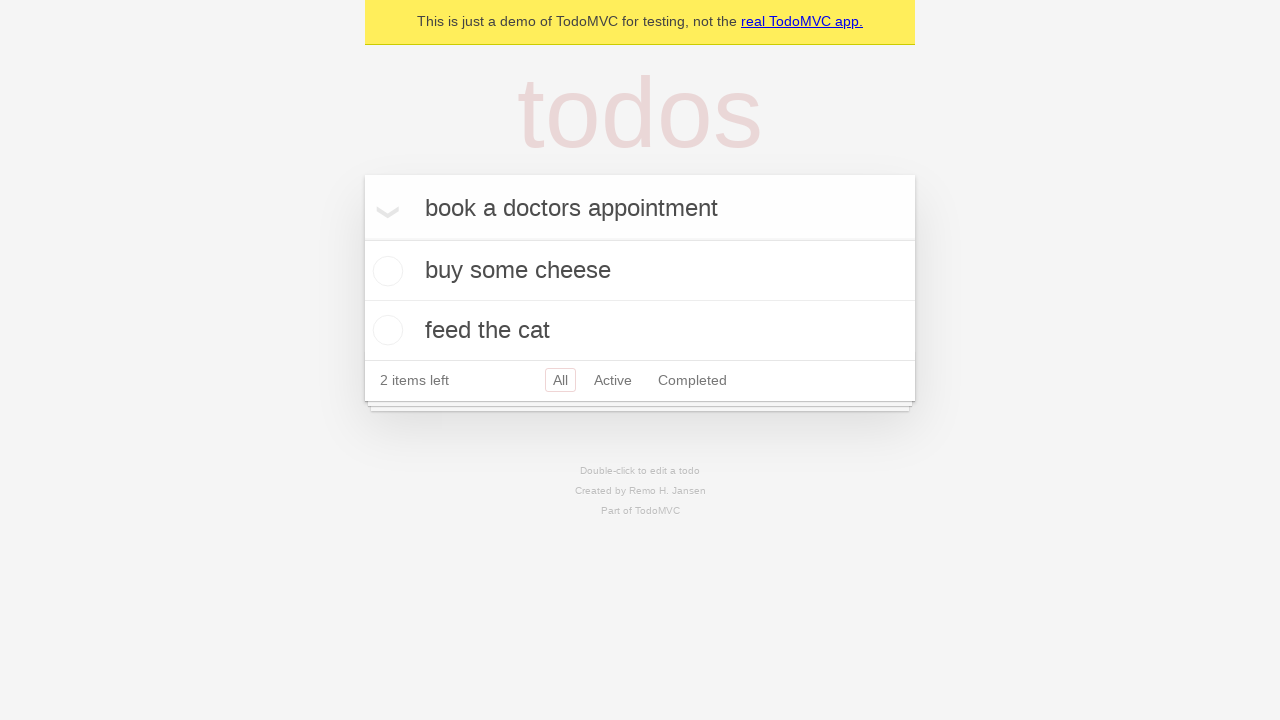

Pressed Enter to create third todo on .new-todo
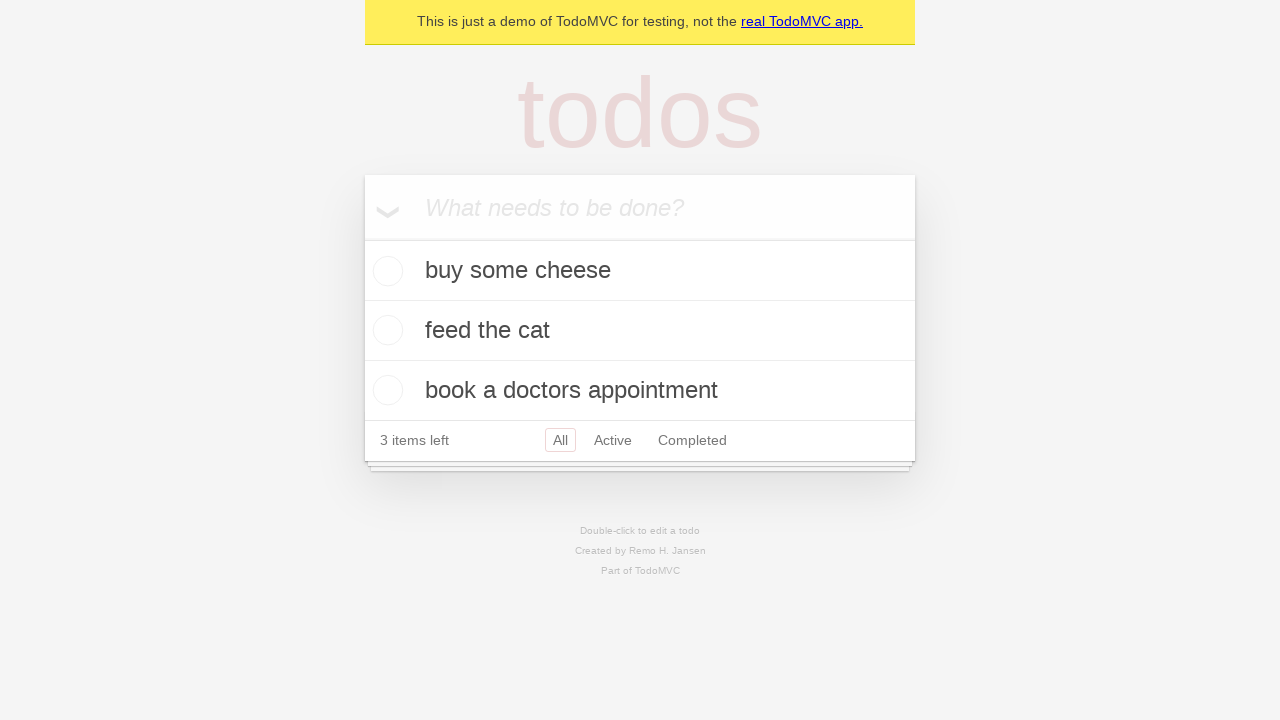

Waited for all three todos to be rendered
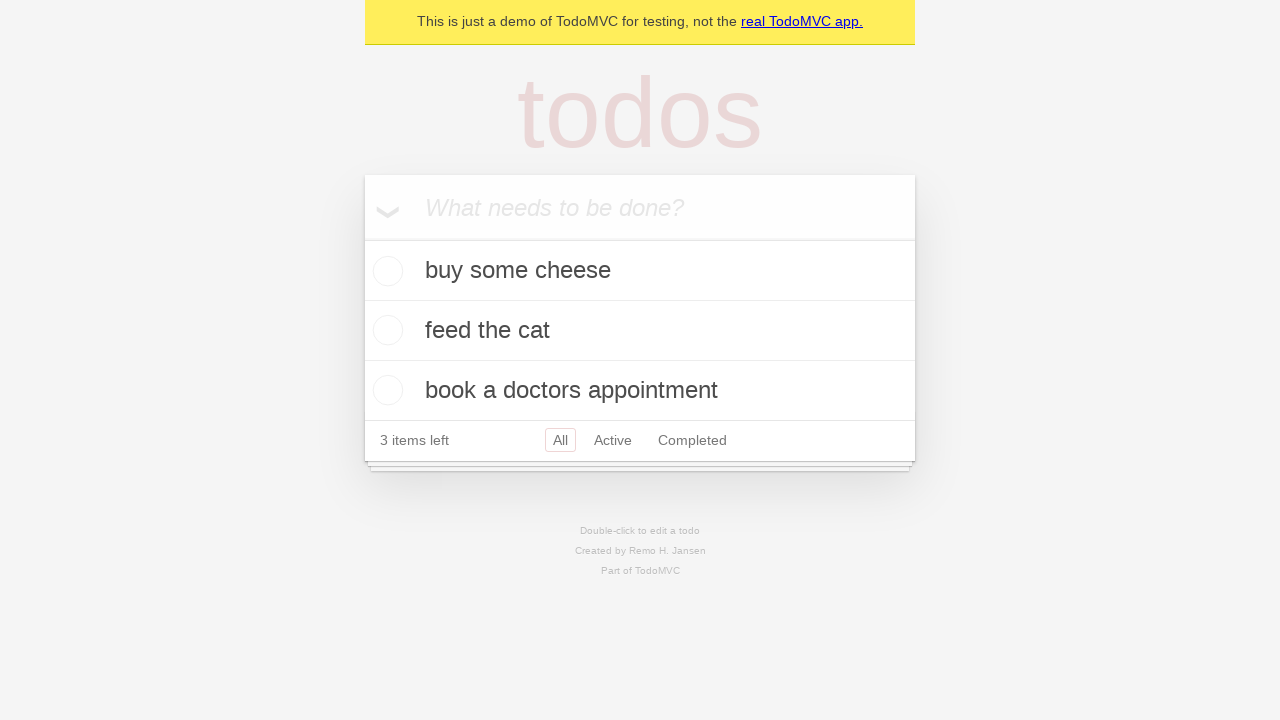

Checked the second todo as completed at (385, 330) on .todo-list li .toggle >> nth=1
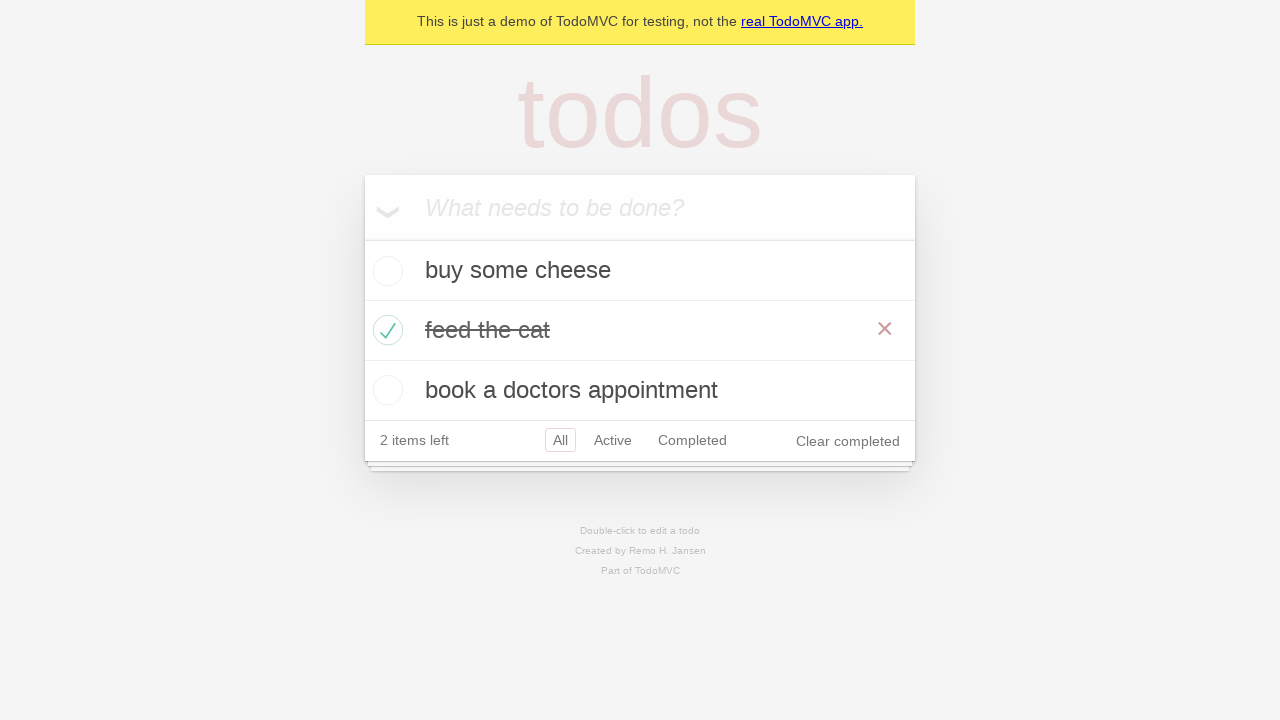

Clicked 'Active' filter to display only active todos at (613, 440) on .filters >> text=Active
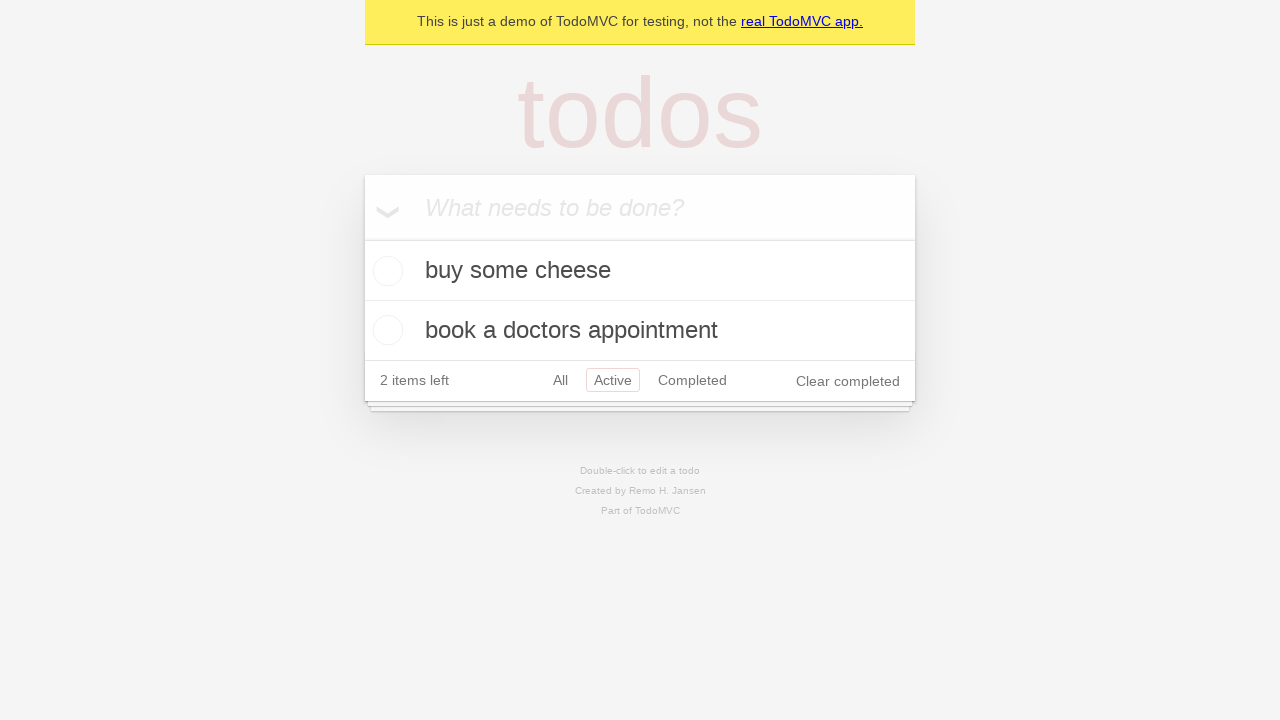

Clicked 'Completed' filter to display only completed todos at (692, 380) on .filters >> text=Completed
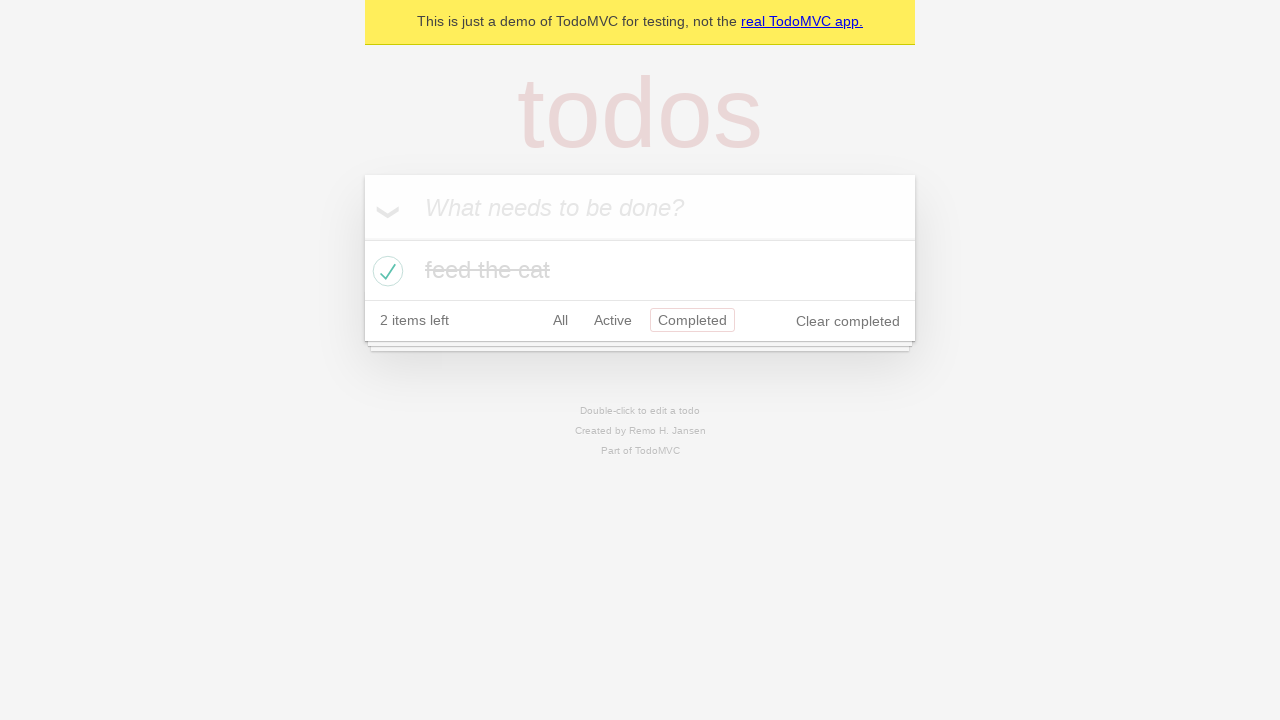

Clicked 'All' filter to display all items at (560, 320) on .filters >> text=All
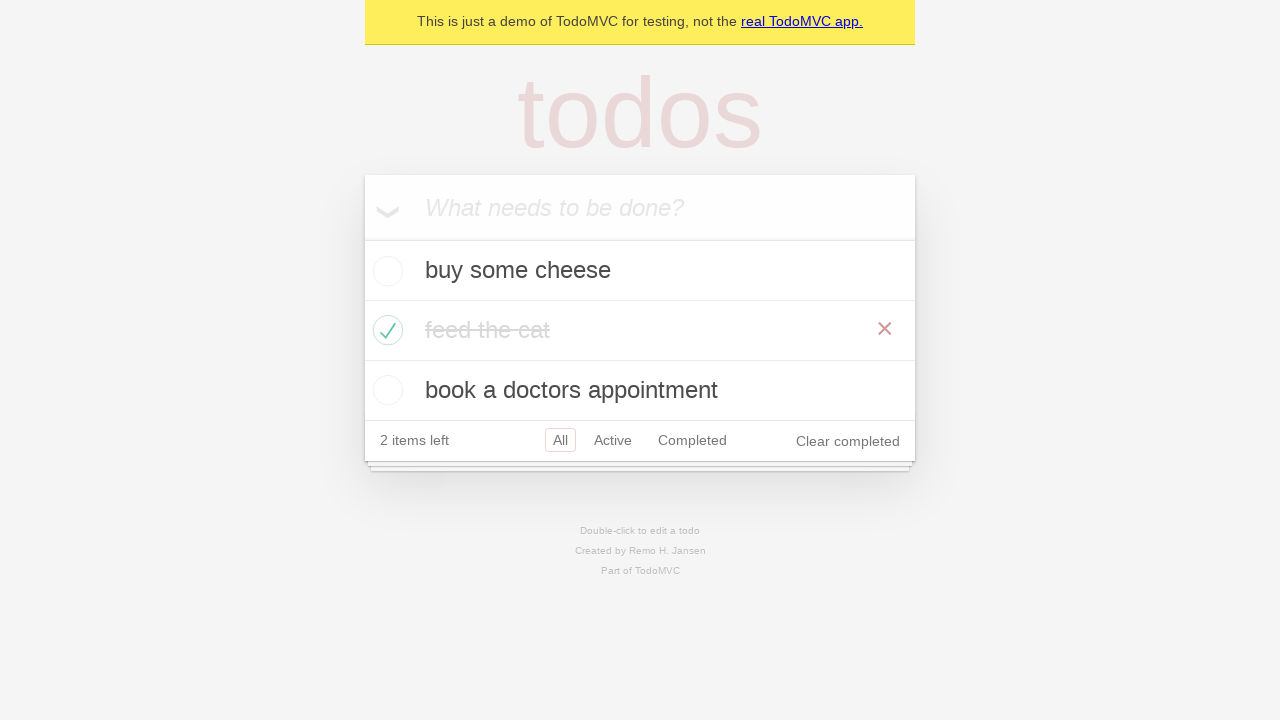

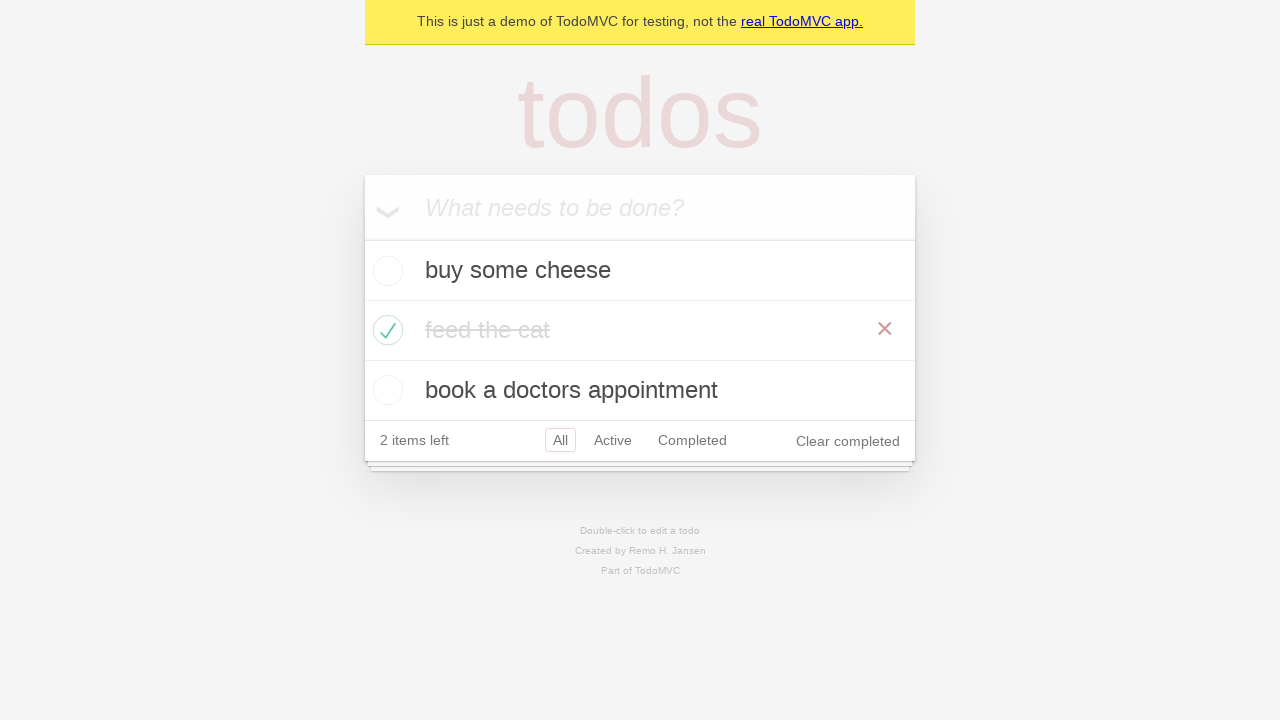